Tests entry ad modal by closing the modal popup when it appears

Starting URL: http://the-internet.herokuapp.com/entry_ad

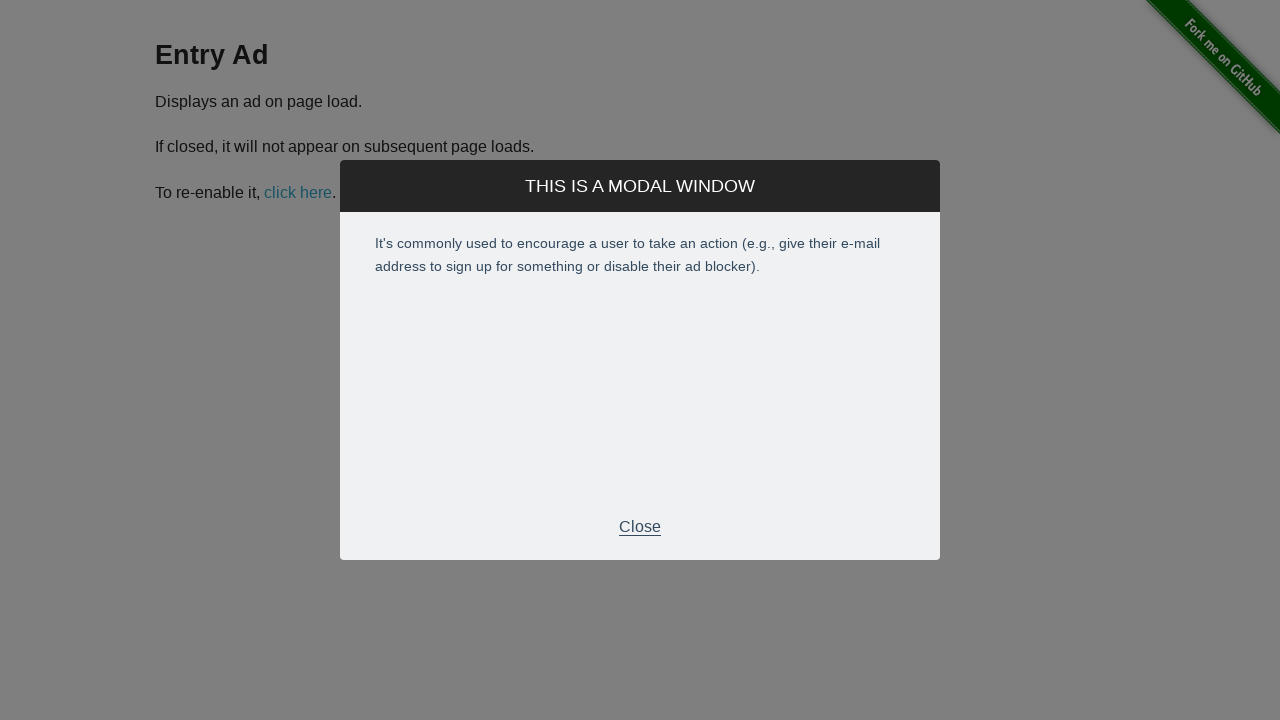

Entry ad modal appeared on page
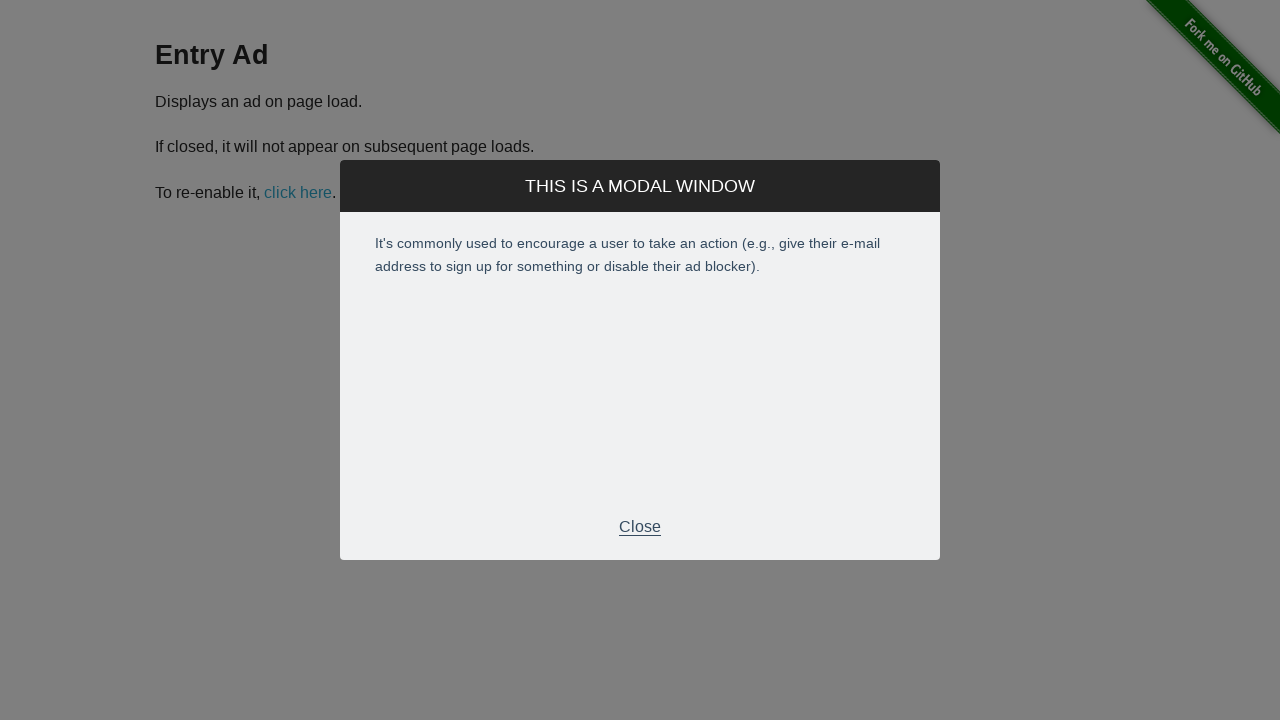

Clicked close button on entry ad modal at (640, 527) on xpath=//div[@id='modal']//p[text()='Close']
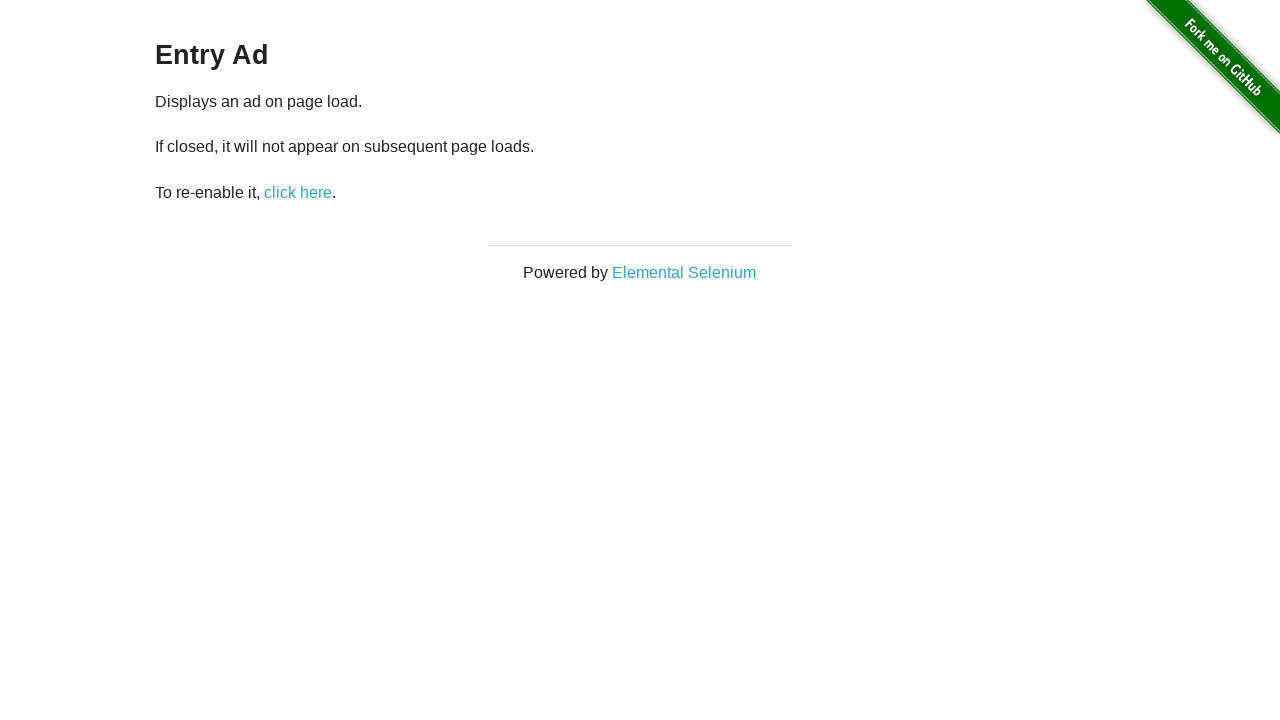

Verified entry ad modal is closed and hidden
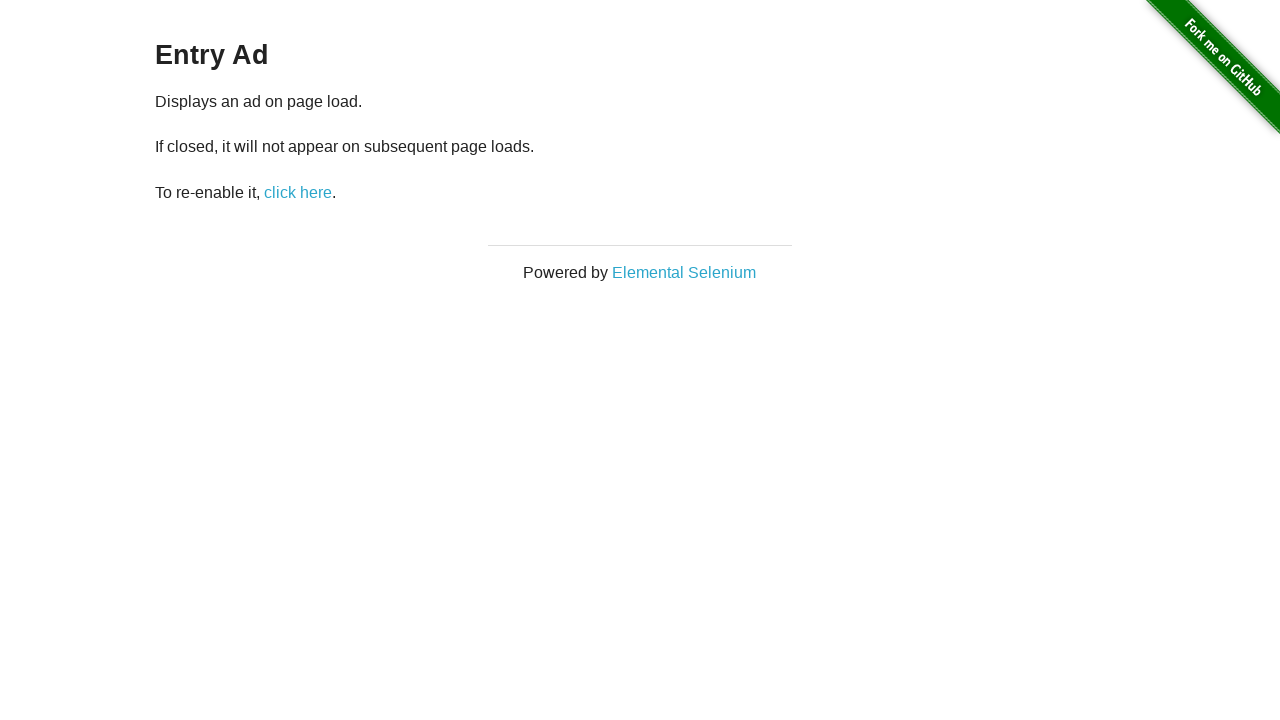

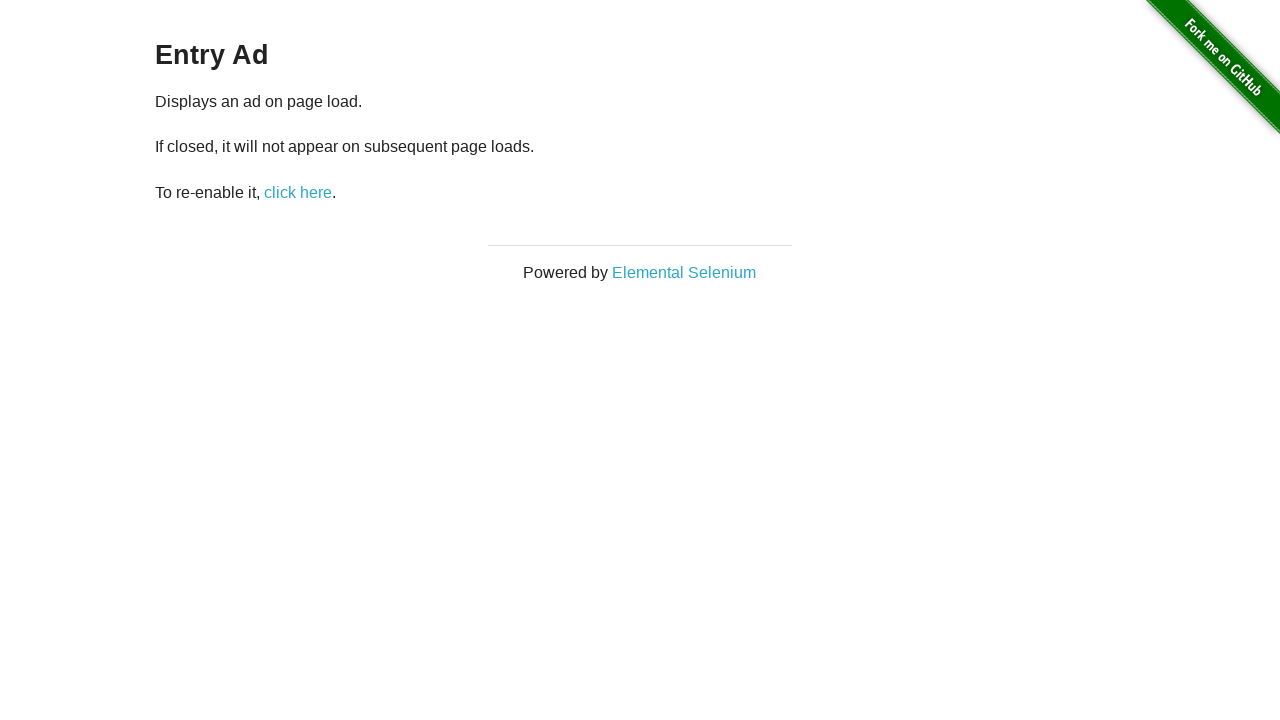